Tests the Greet-a-Cat page with a specific cat name by navigating to the named URL and verifying the personalized greeting

Starting URL: https://cs1632.appspot.com/

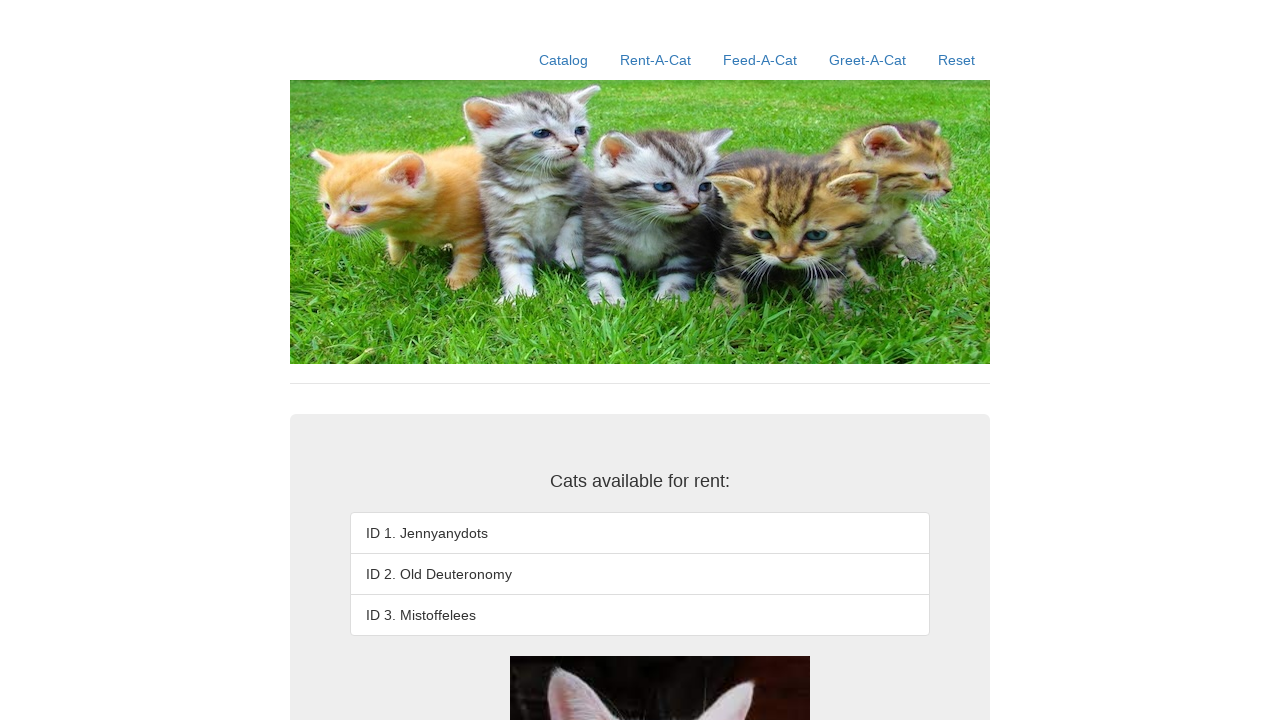

Reset cat state cookies
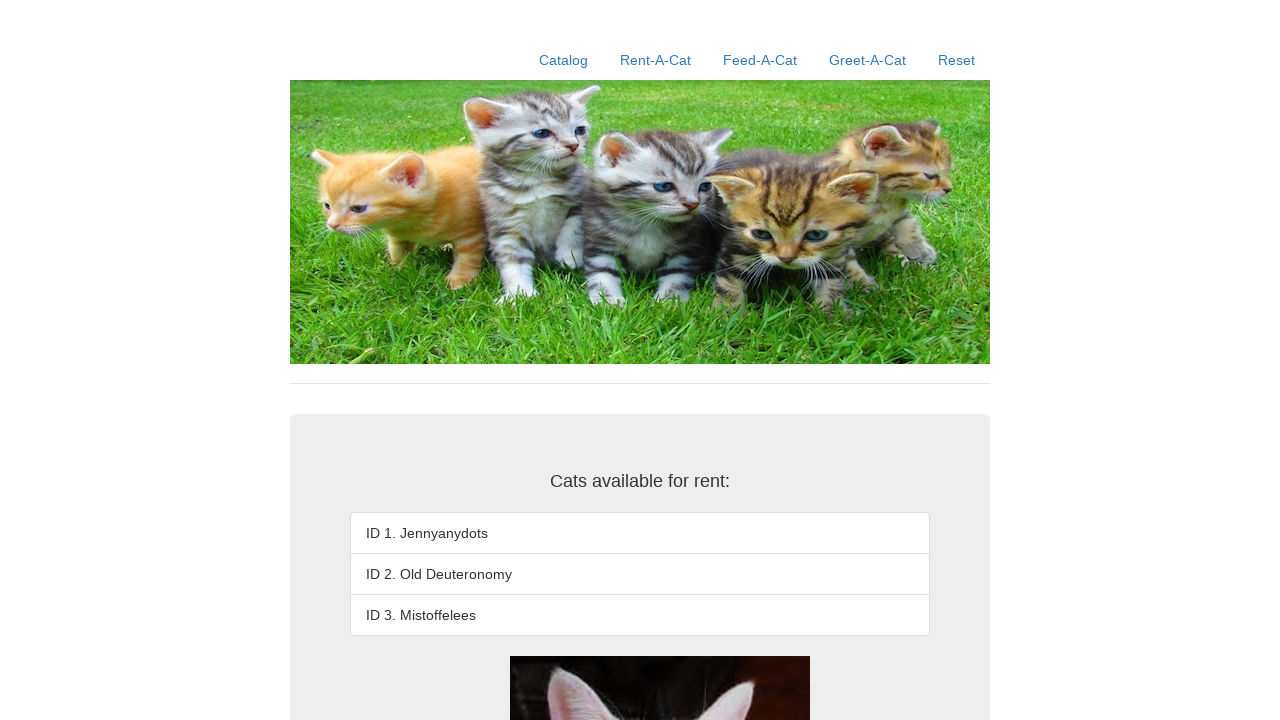

Navigated to greet-a-cat page with cat name 'Jennyanydots'
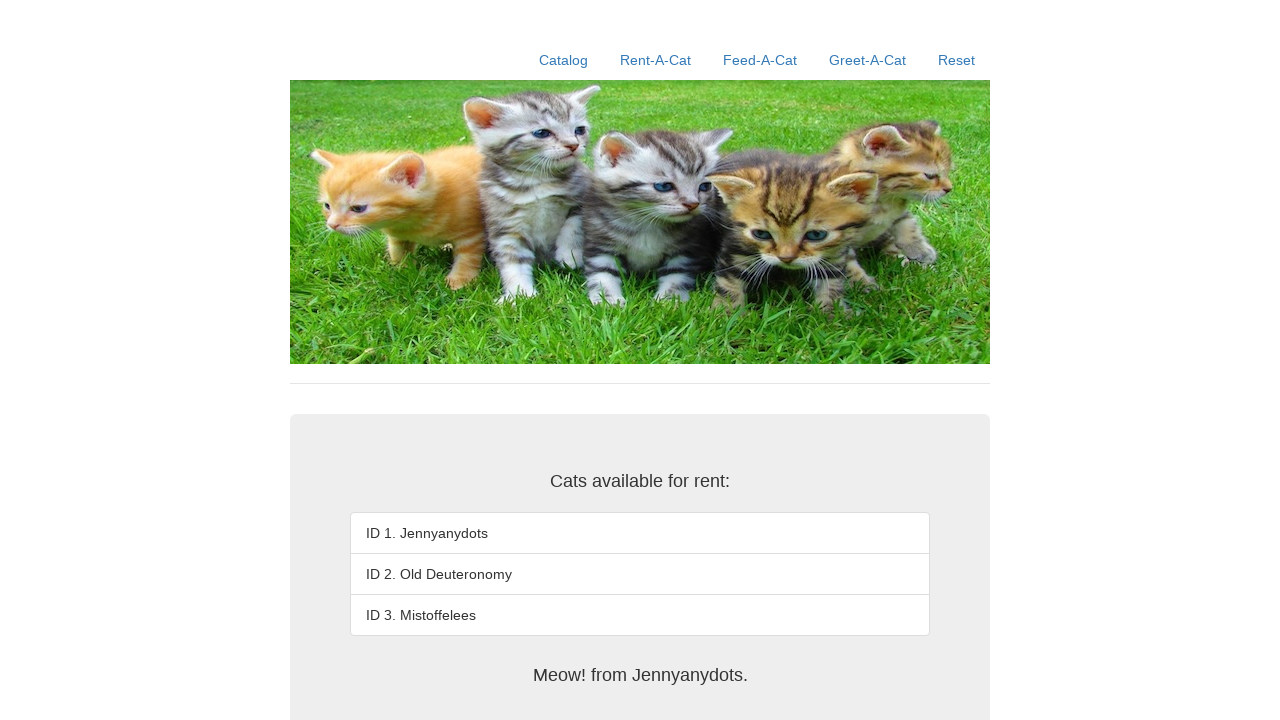

Verified personalized greeting message 'Meow! from Jennyanydots.' is present on page
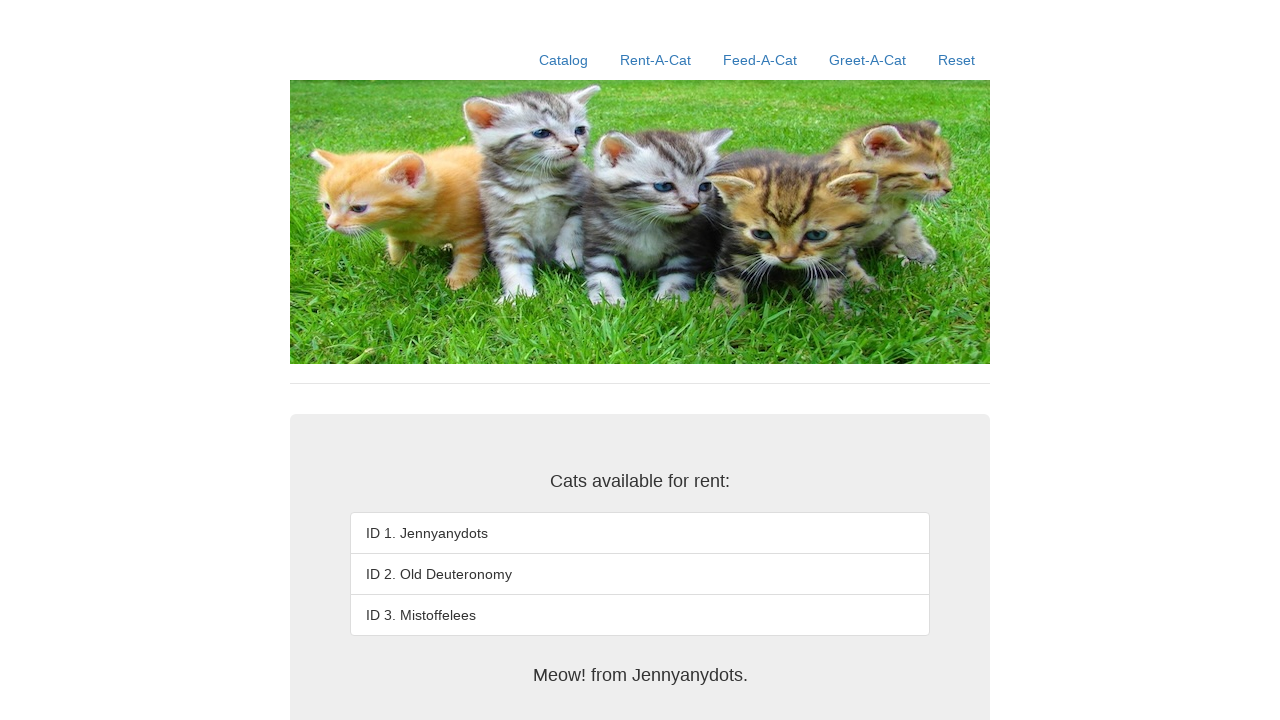

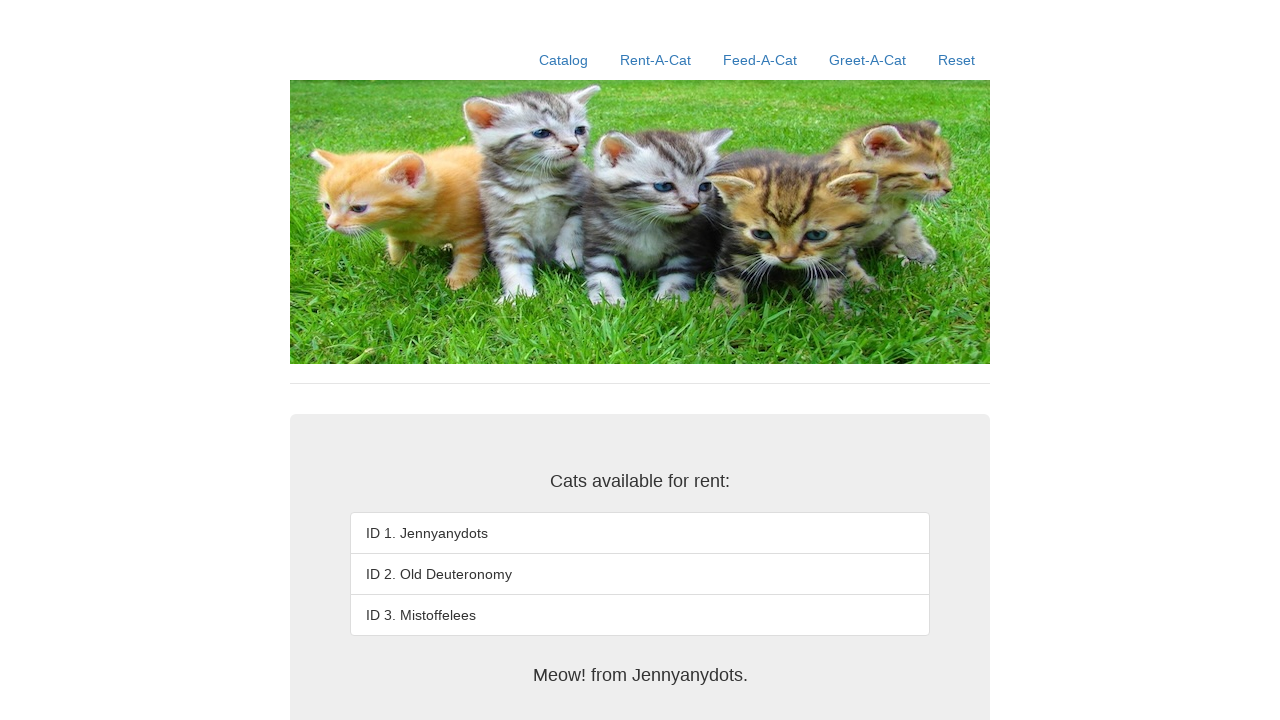